Tests dynamic loading scenario where an element is rendered after a loading bar completes, waiting for the finish text to appear.

Starting URL: http://the-internet.herokuapp.com/dynamic_loading/2

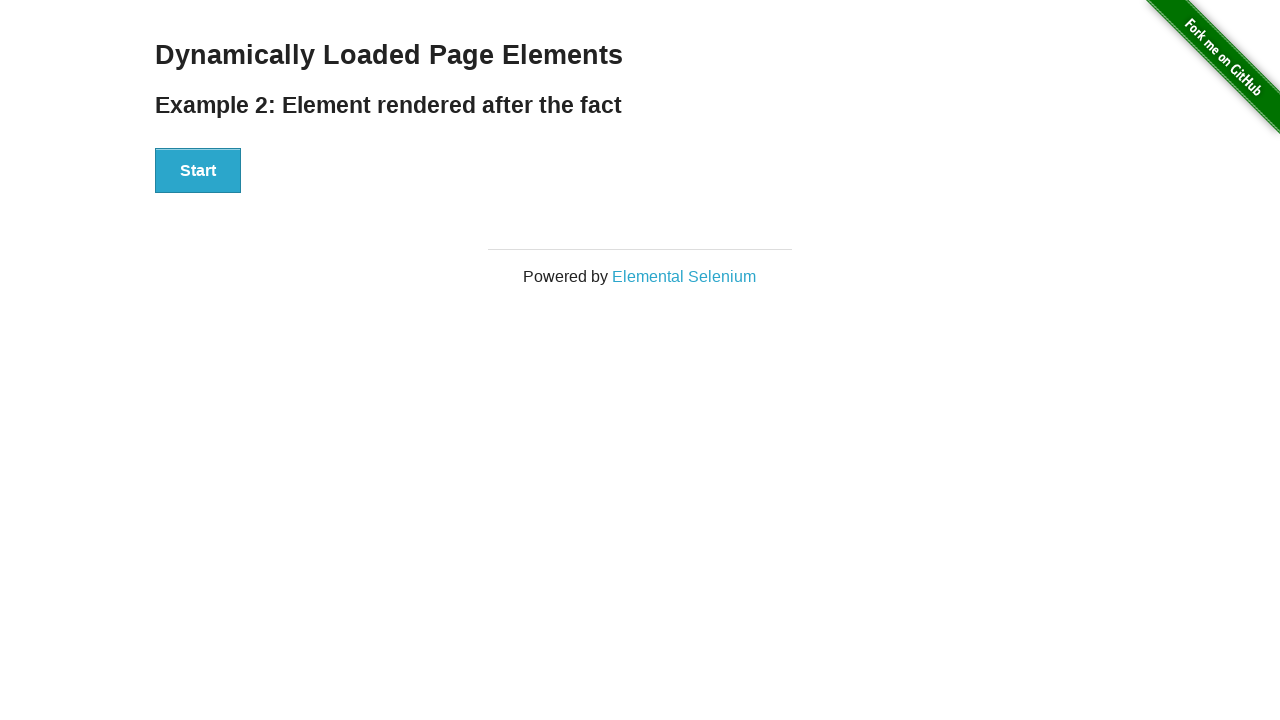

Clicked the Start button to initiate dynamic loading at (198, 171) on #start button
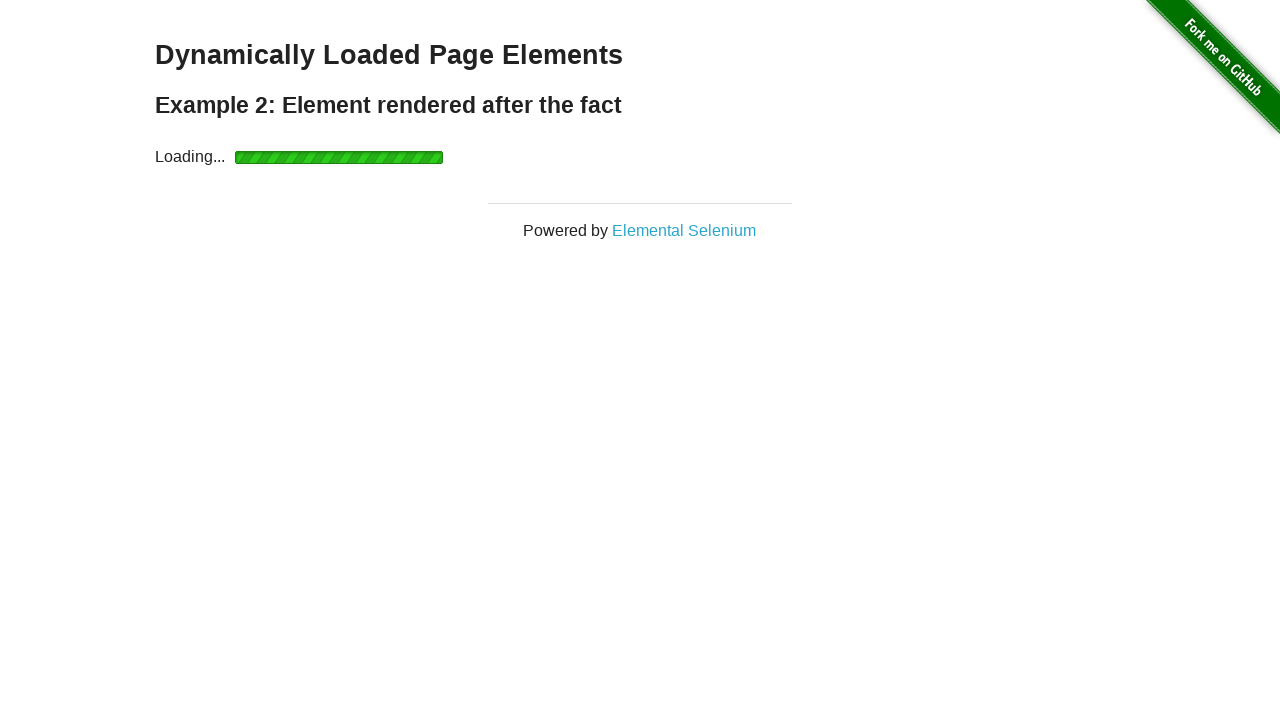

Waited for finish element to appear after loading completes
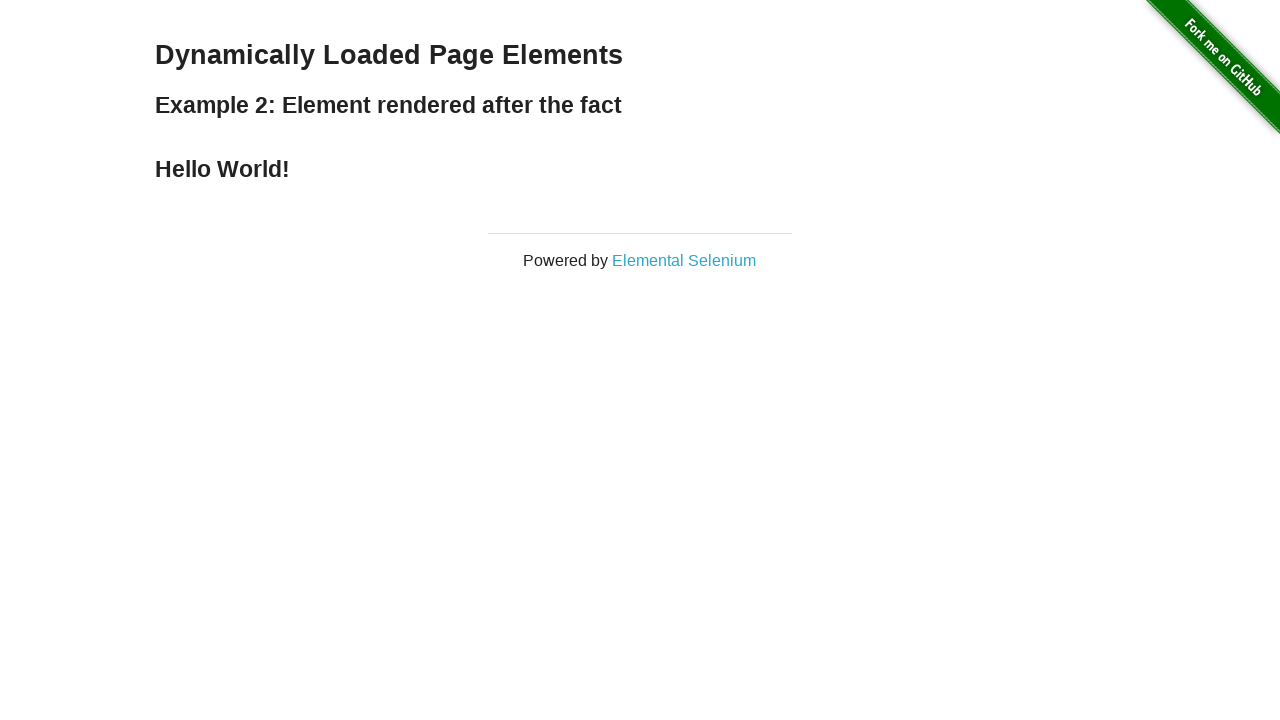

Verified that finish element contains 'Hello World!' text
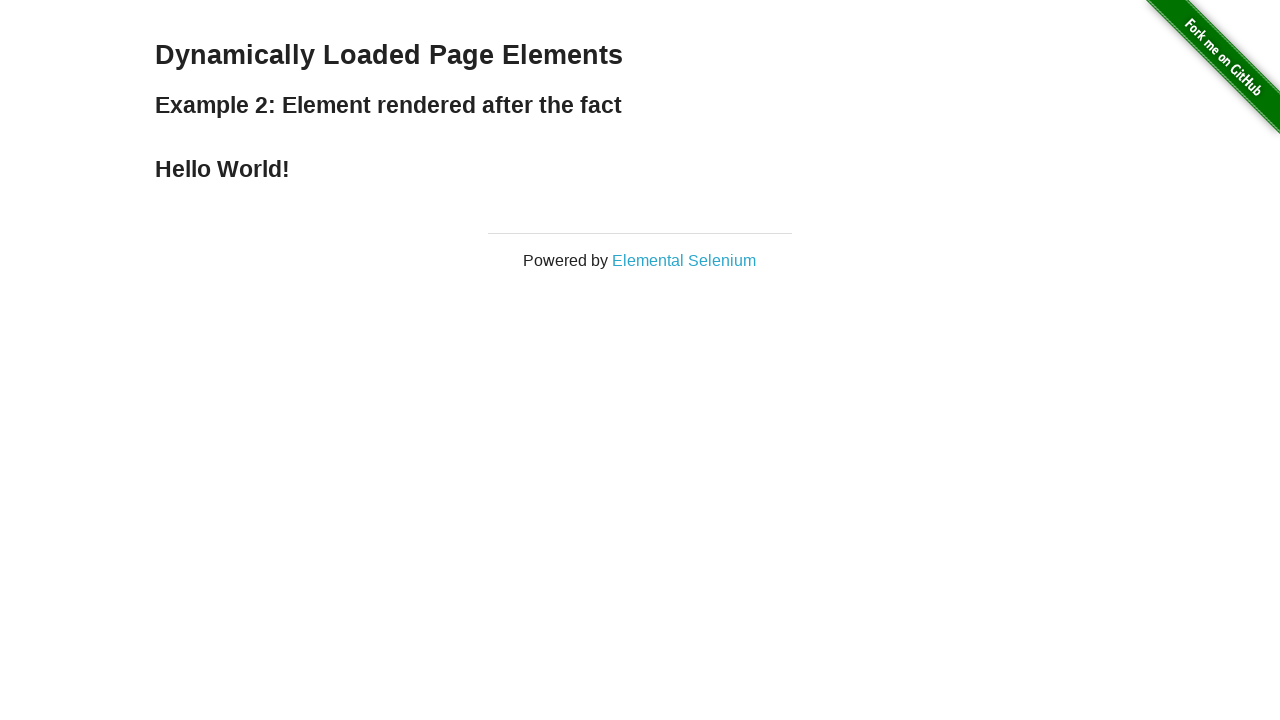

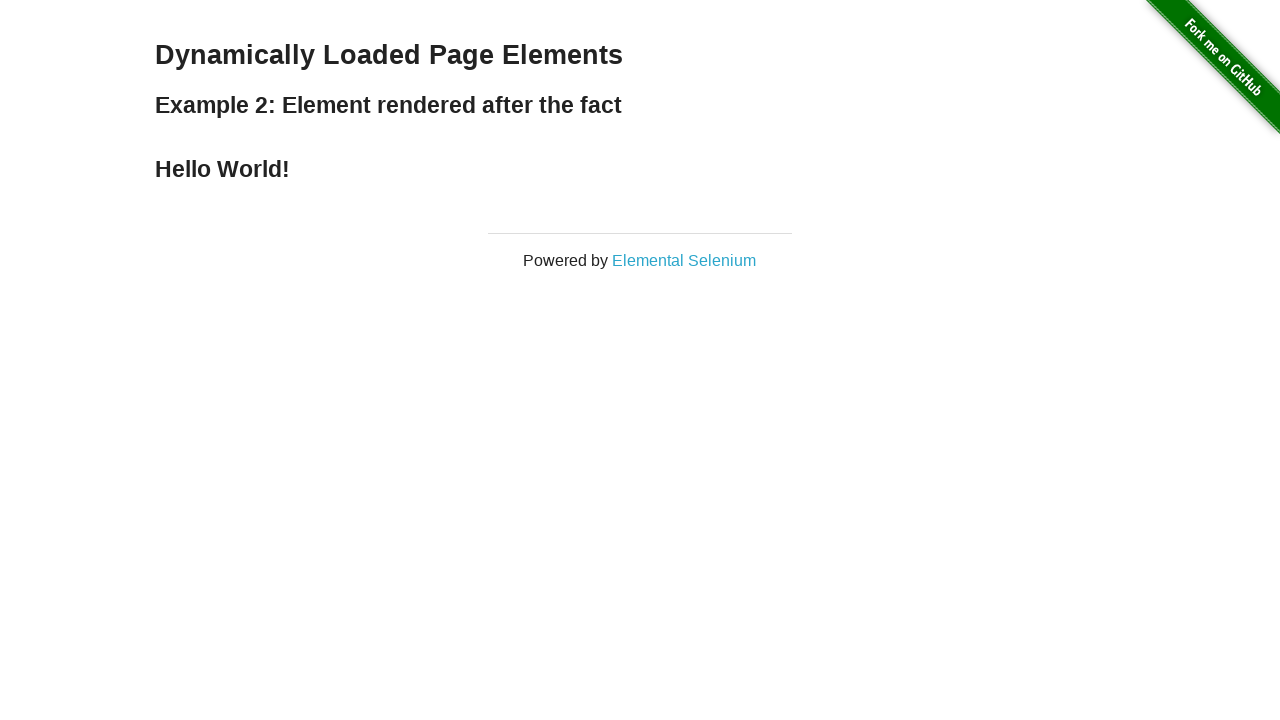